Creates a new project with title, description, and due date, then verifies the project data is stored correctly and persists after page reload

Starting URL: https://zarress.github.io/Project-Manager-App/

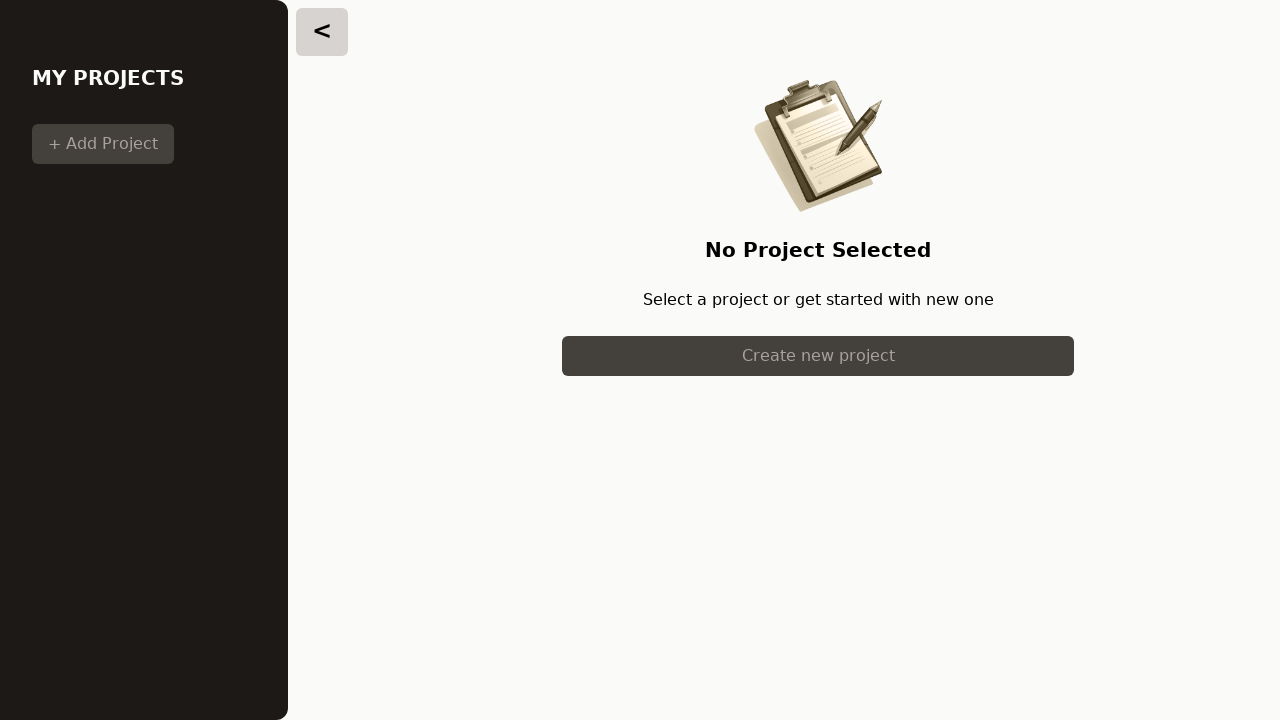

Clicked 'Create New Project' button at (103, 144) on button:has-text('Create New Project'), button:has-text('Add Project'), [data-tes
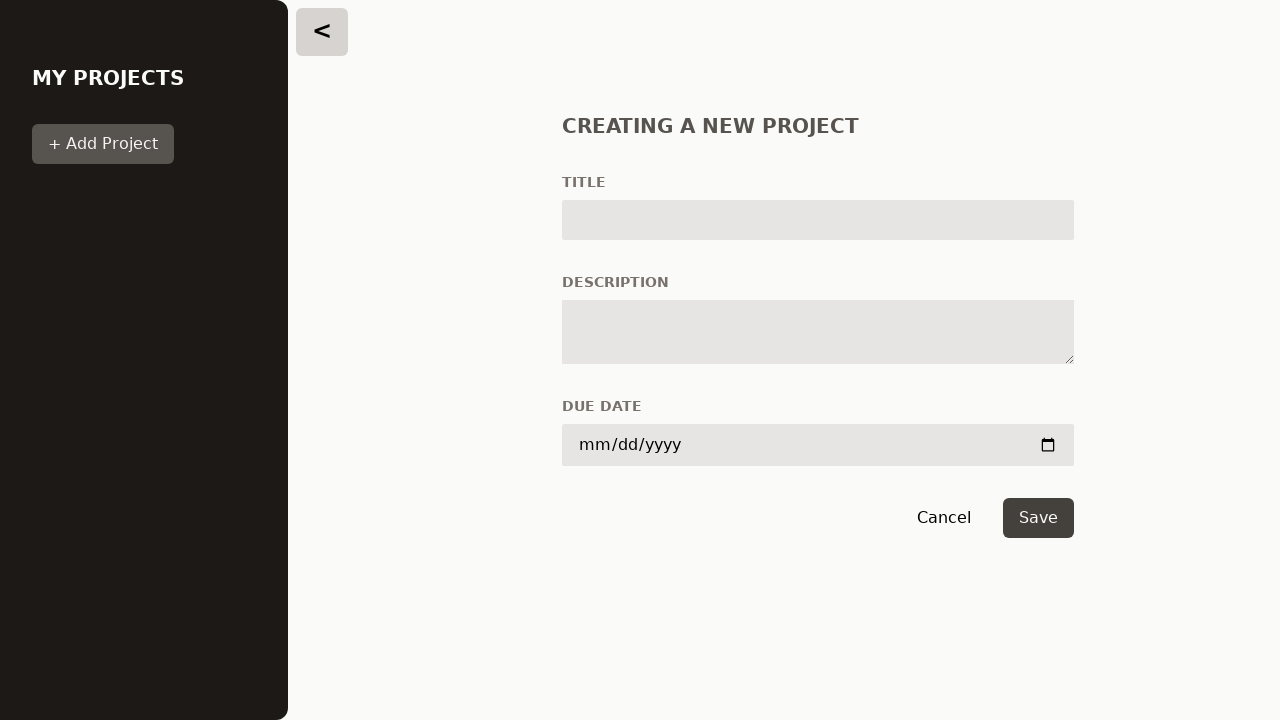

Filled project title field with 'Website Redesign Project' on input[id*='title'], input[name*='title'], input[placeholder*='title' i]
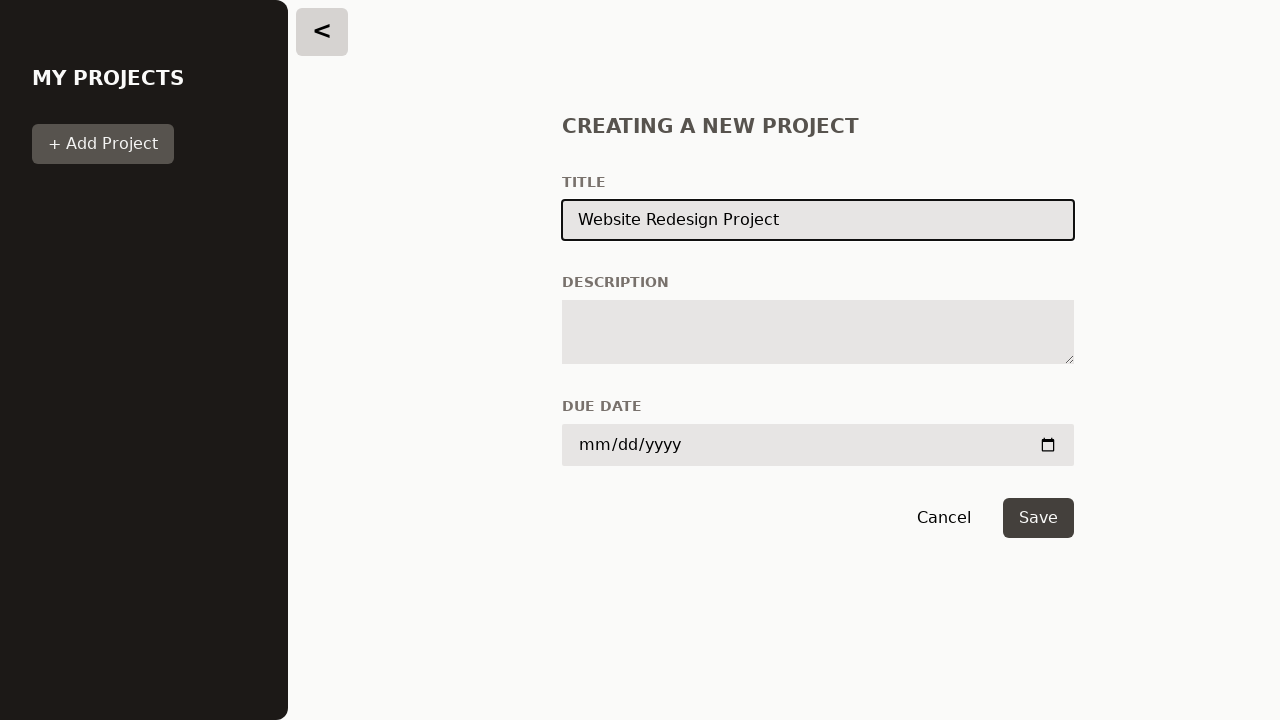

Filled project description field on textarea[id*='description'], textarea[name*='description'], textarea[placeholder
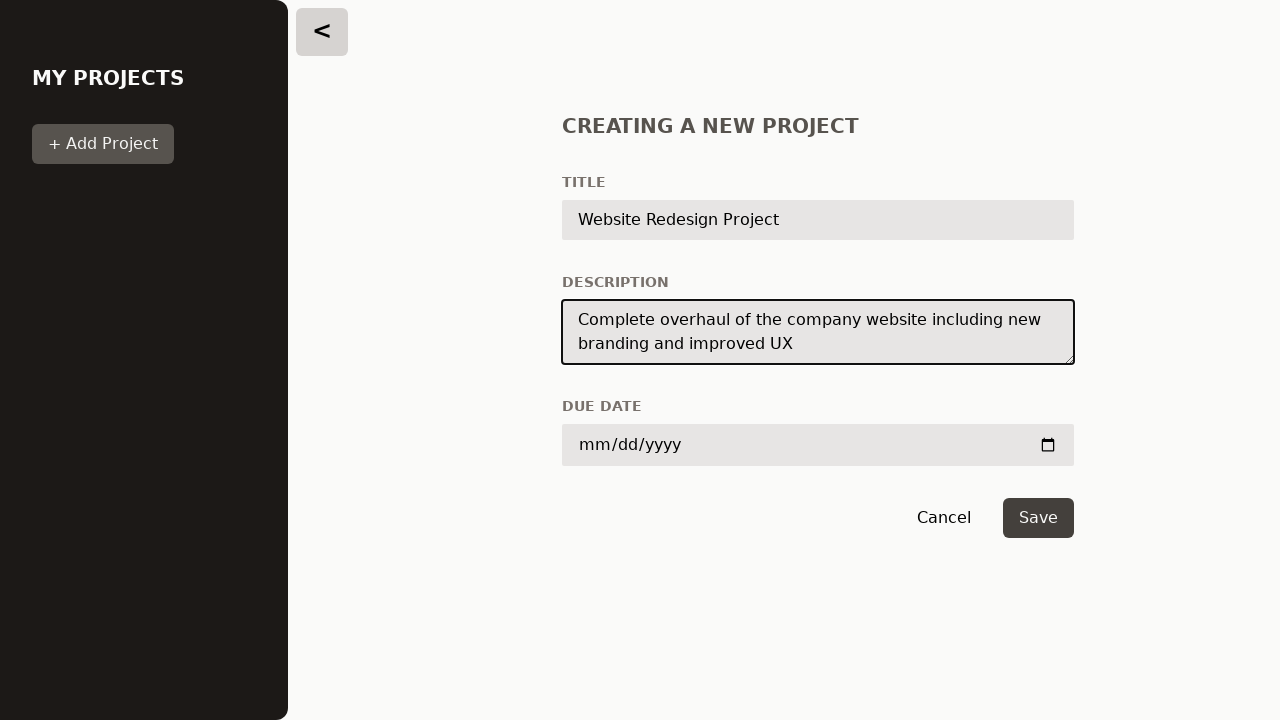

Filled project due date field with '2025-03-15' on input[type='date'], input[id*='date'], input[name*='date']
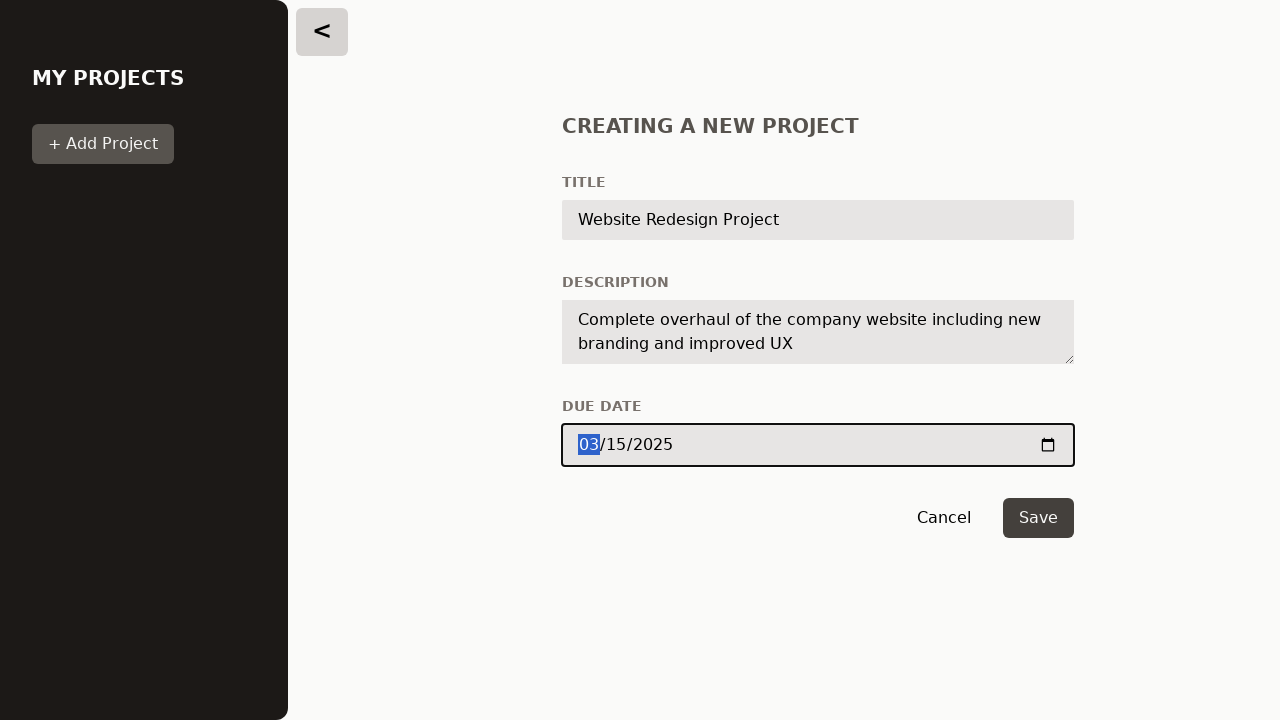

Clicked Save/Create button to submit project form at (1038, 518) on button:has-text('Save'), button:has-text('Create'), button[type='submit']
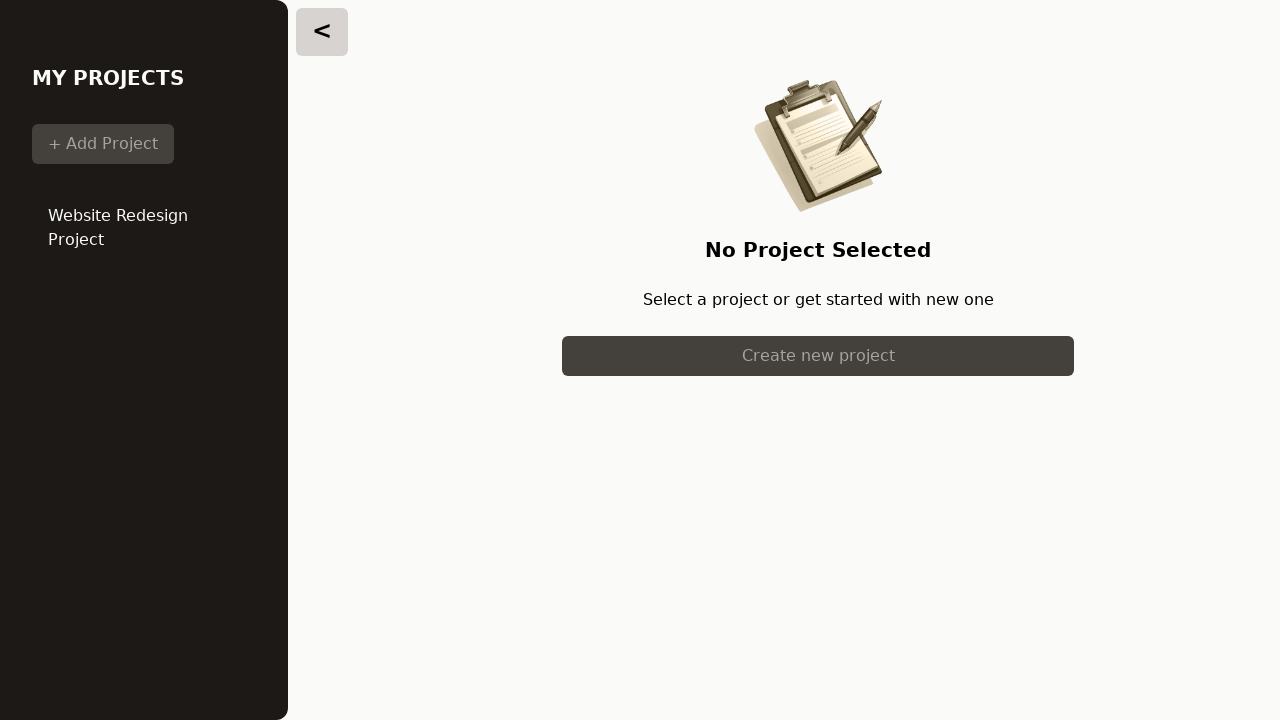

Verified project title appears in sidebar after creation
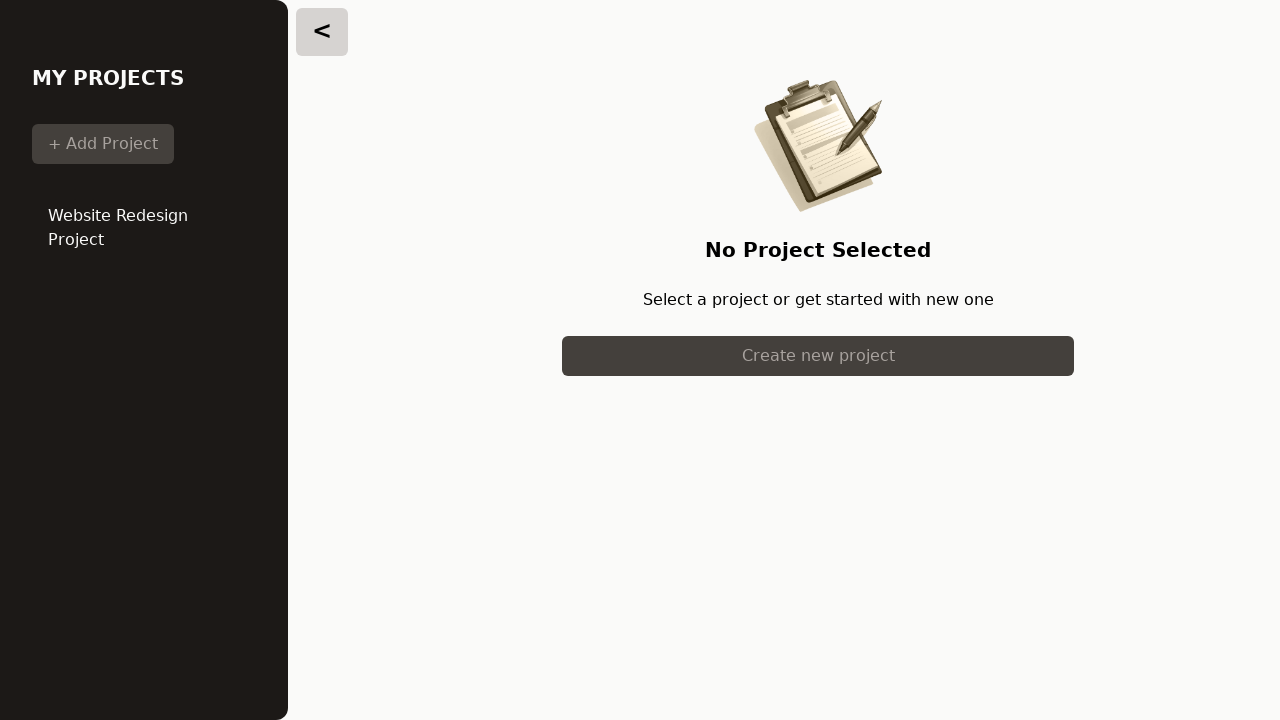

Reloaded page to verify project persistence
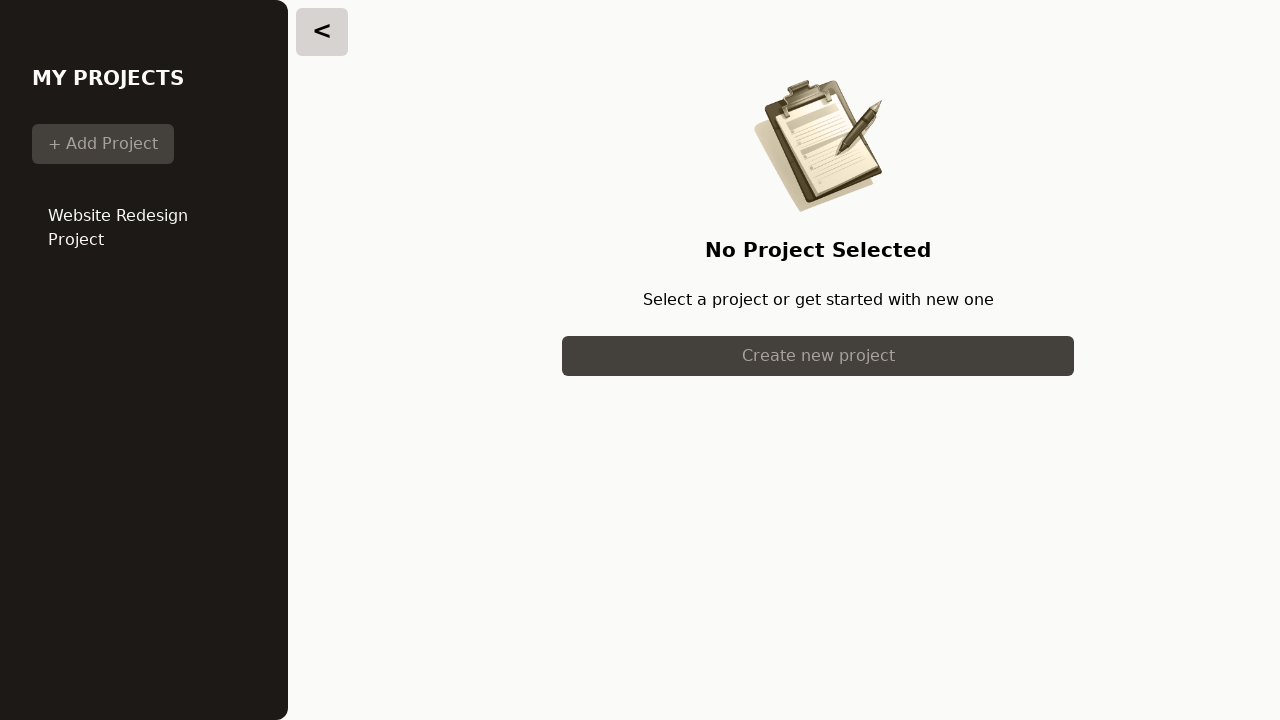

Verified project title persists after page reload
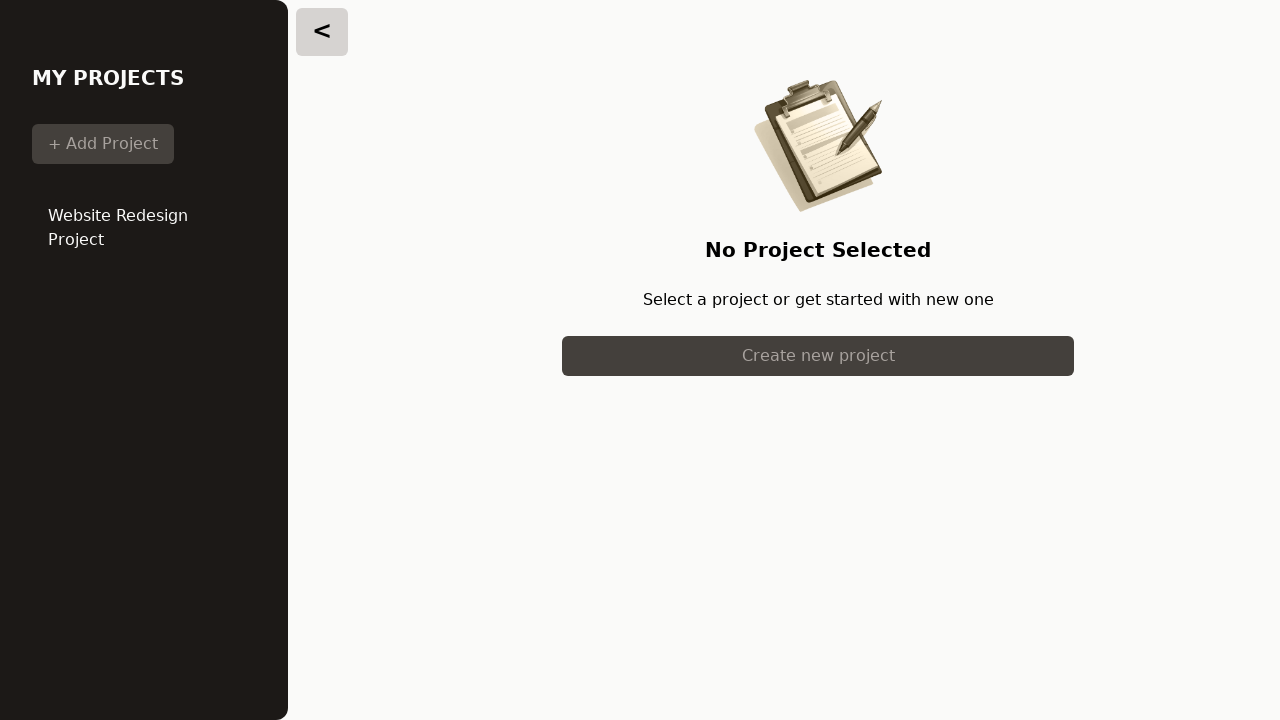

Clicked on project to view its details at (144, 228) on text=Website Redesign Project
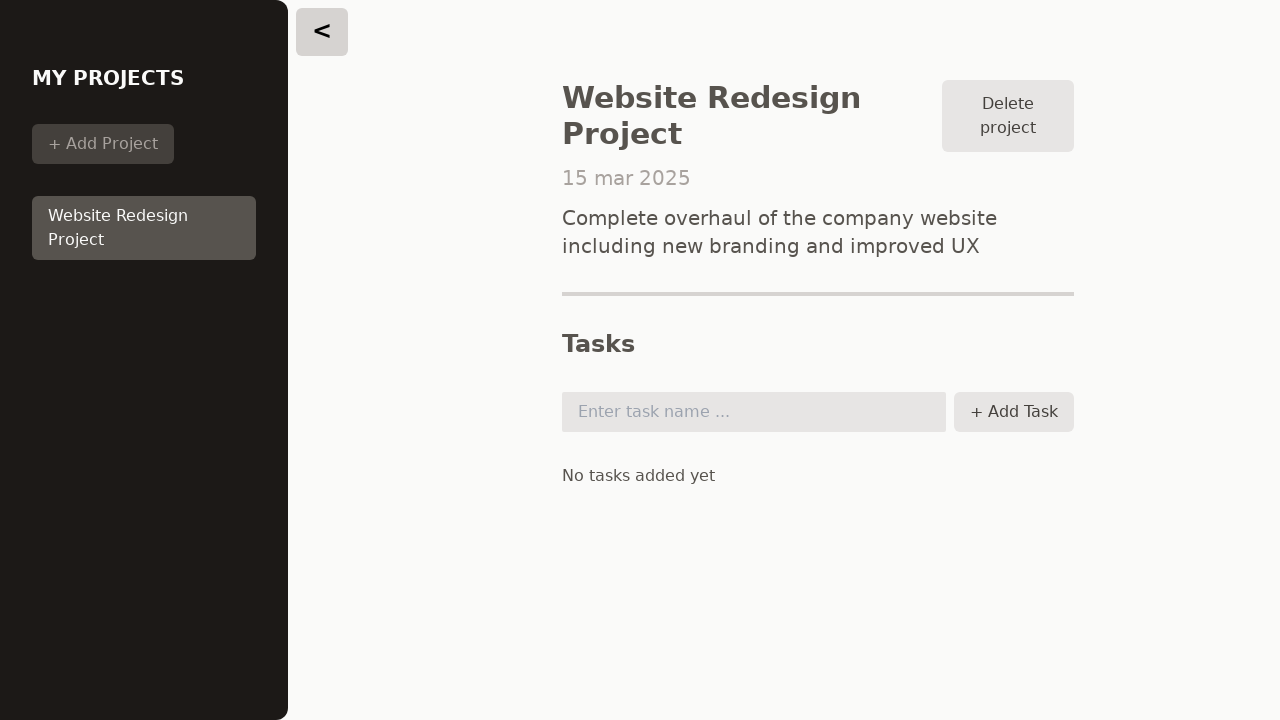

Verified project details are displayed correctly
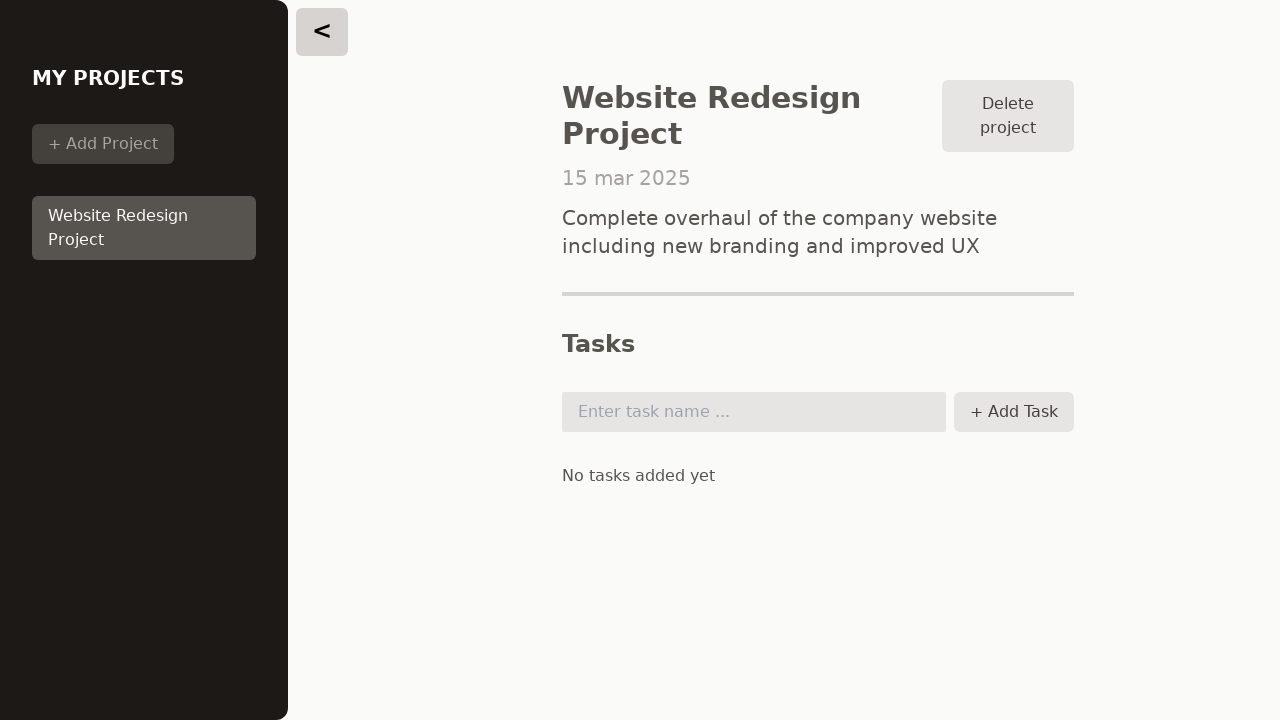

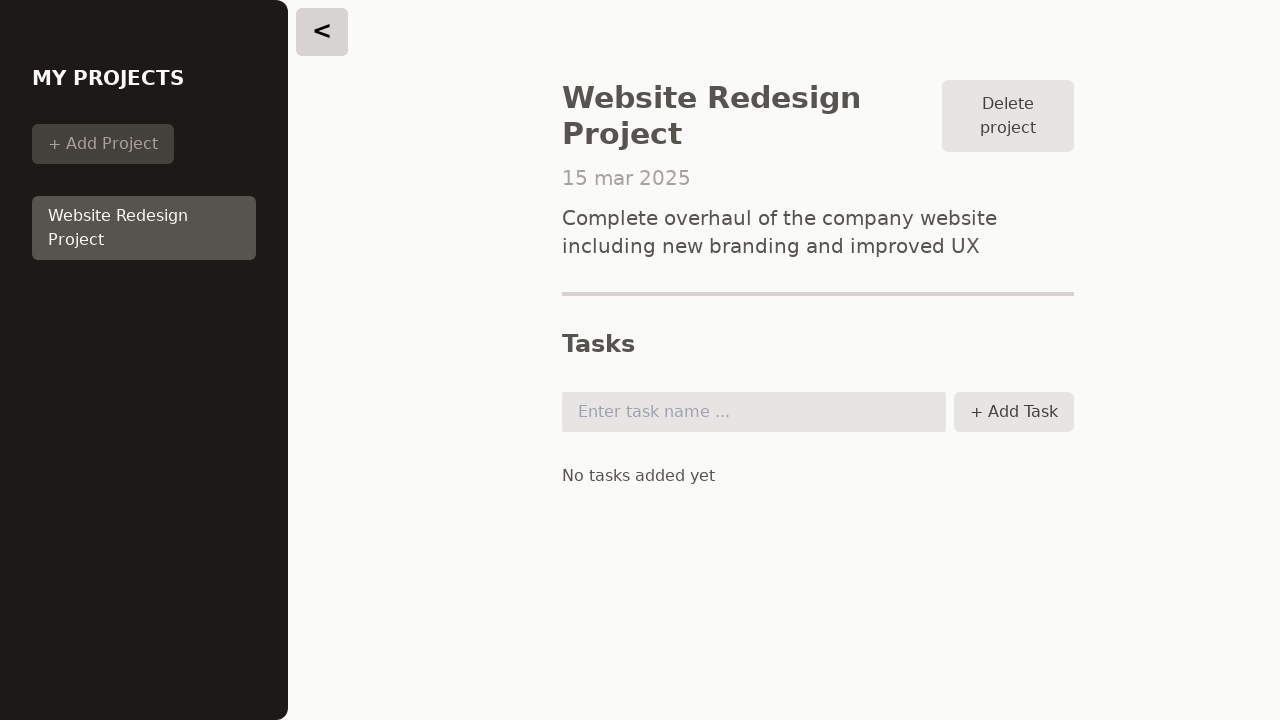